Tests checkbox selection state by navigating to a W3Schools tryit page, switching to the result iframe, and verifying if a specific checkbox element is selected

Starting URL: https://www.w3schools.com/tags/tryit.asp?filename=tryhtml_input_checked

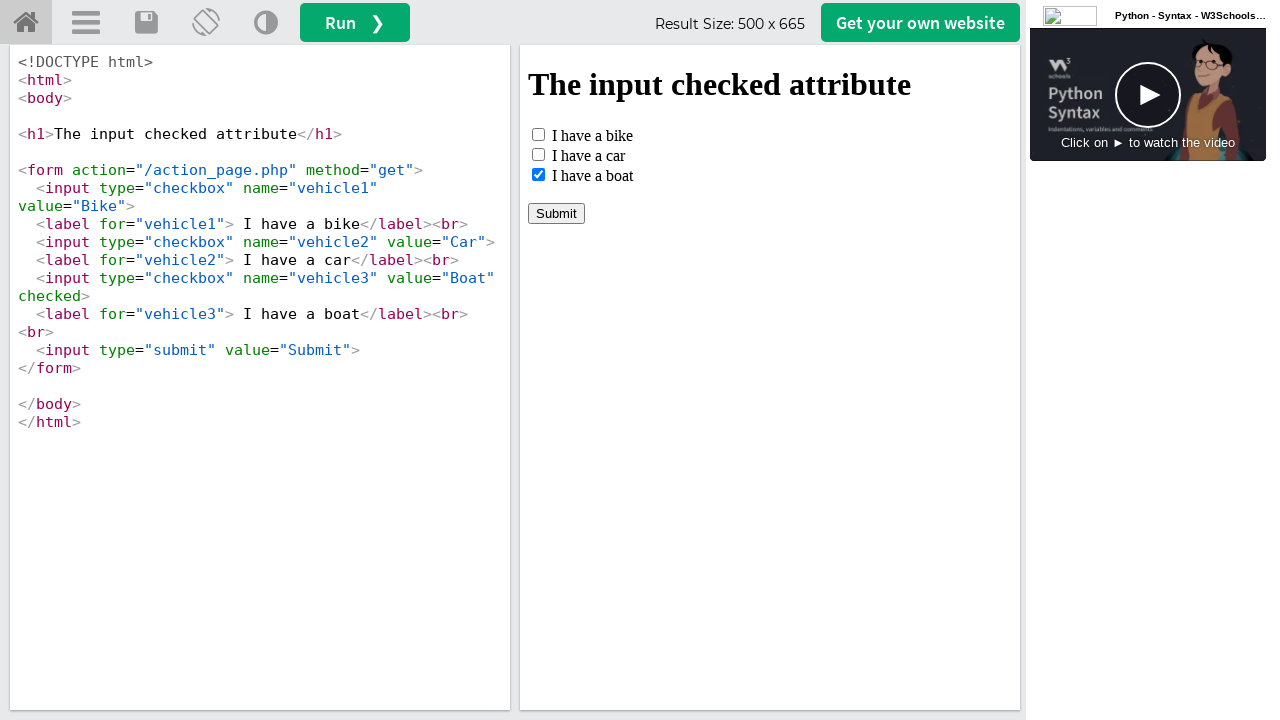

Navigated to W3Schools tryit page with checkbox example
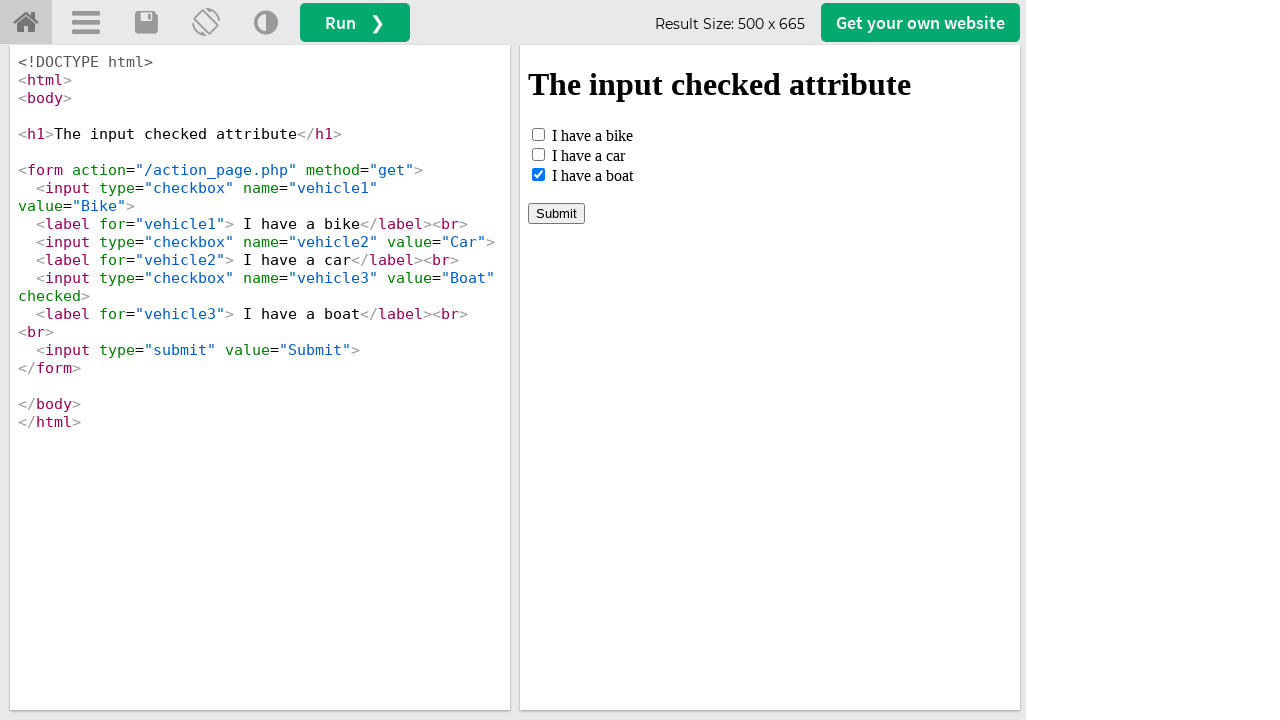

Located result iframe
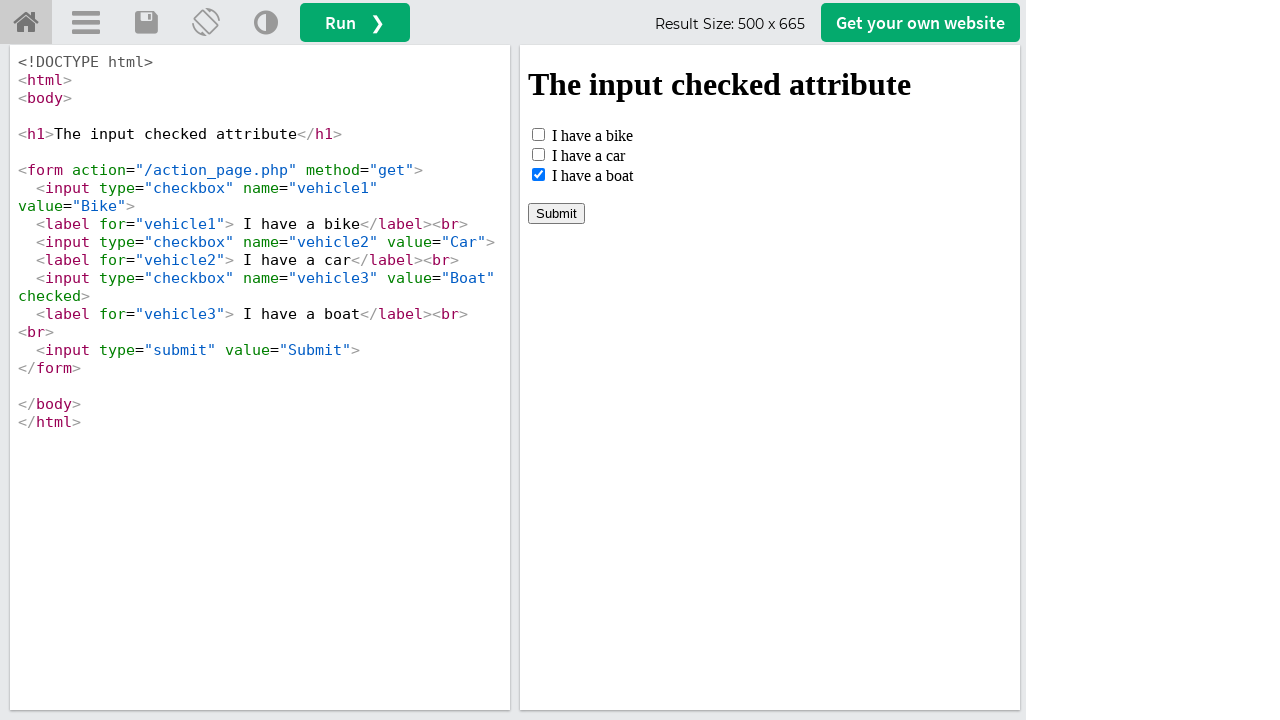

Located checkbox element with name 'vehicle3'
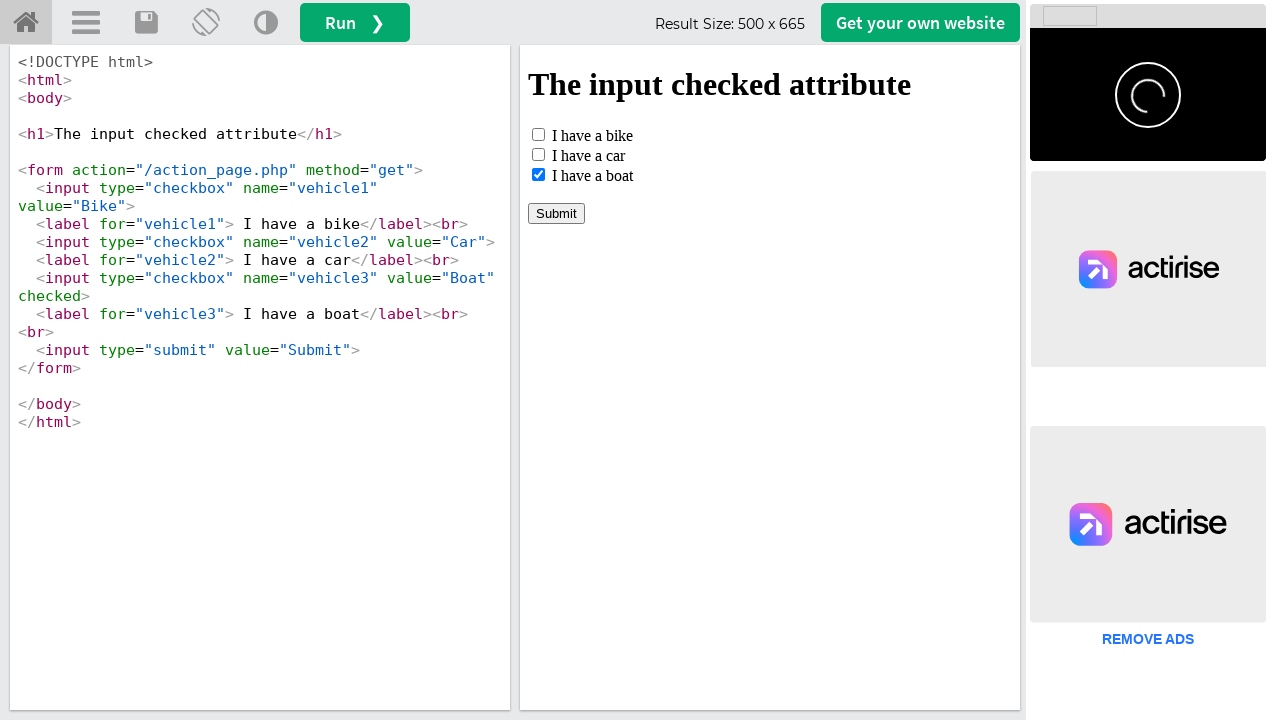

Waited for checkbox element to be available
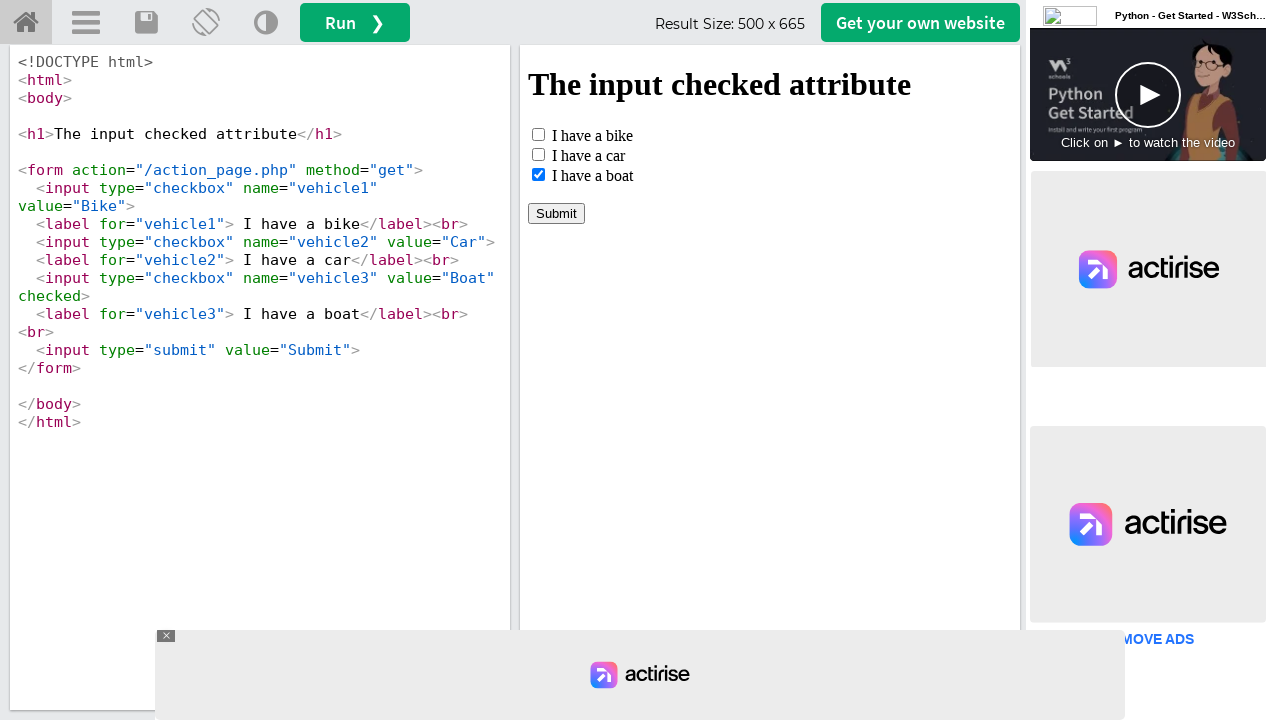

Verified checkbox selection state: True
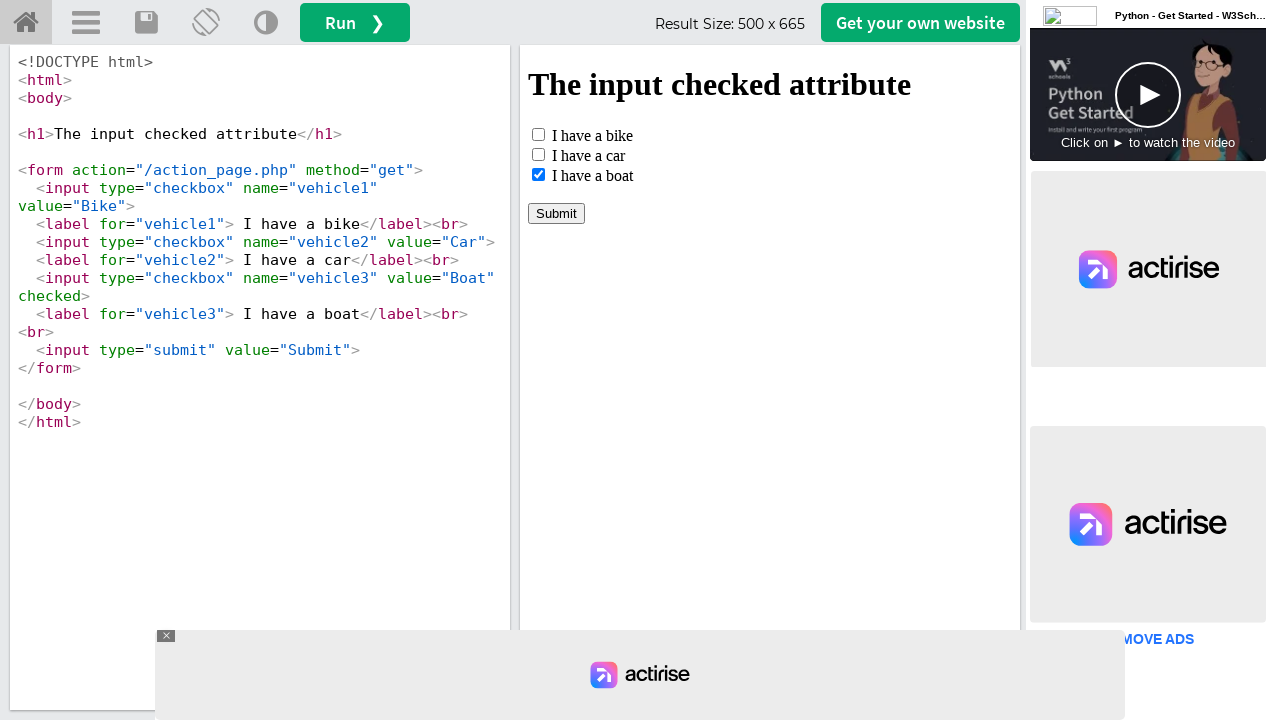

Printed checkbox selection result: True
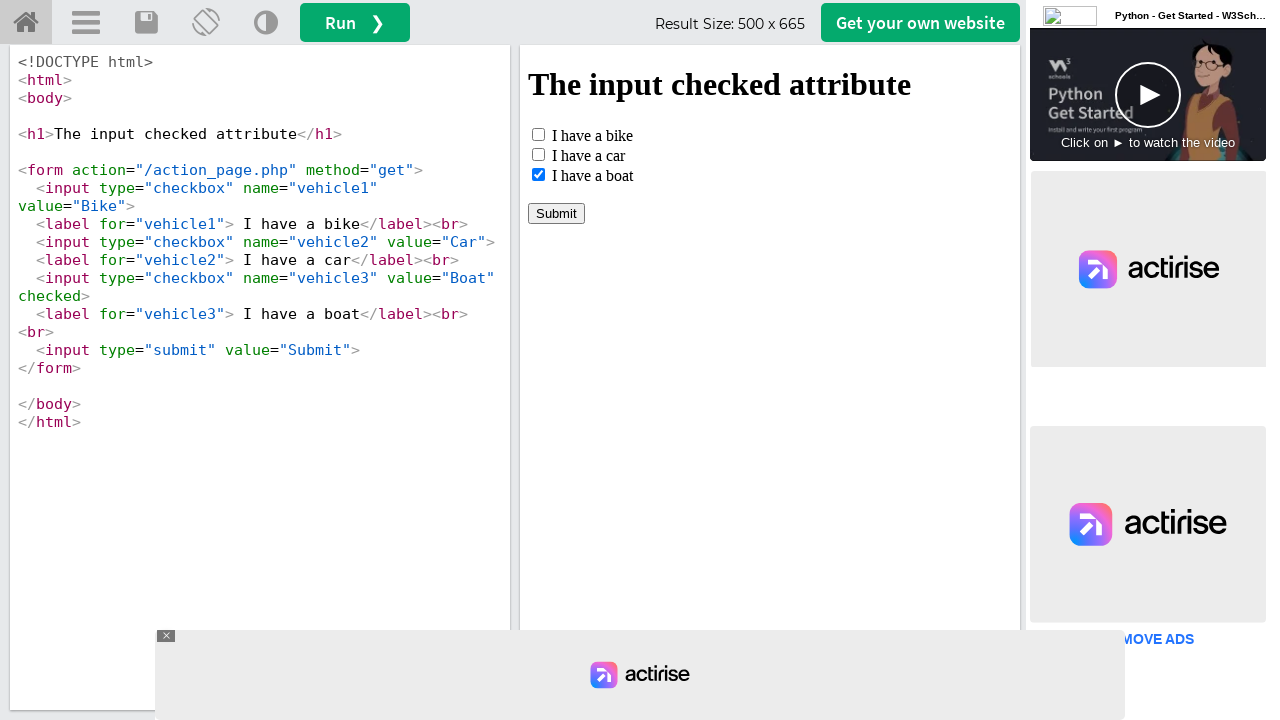

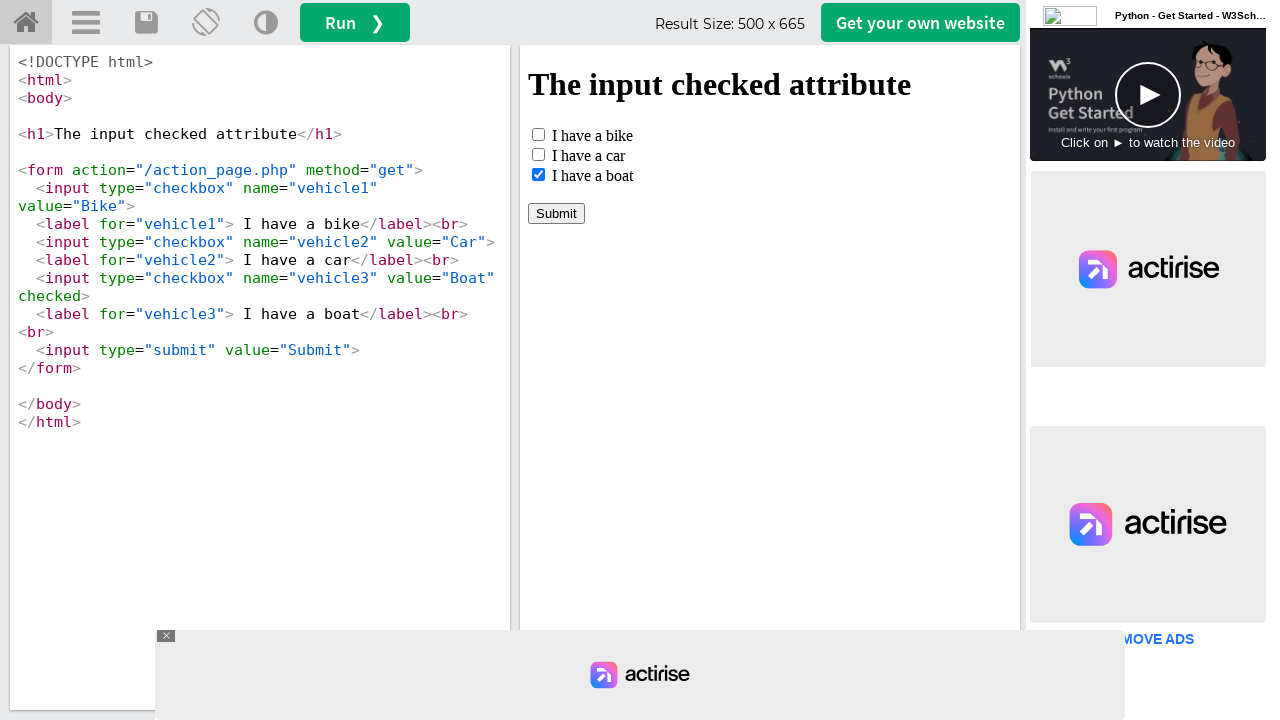